Navigates to the Selenium website and scrolls down to the "Selenium Level Sponsors" section using JavaScript scroll functionality.

Starting URL: https://www.selenium.dev

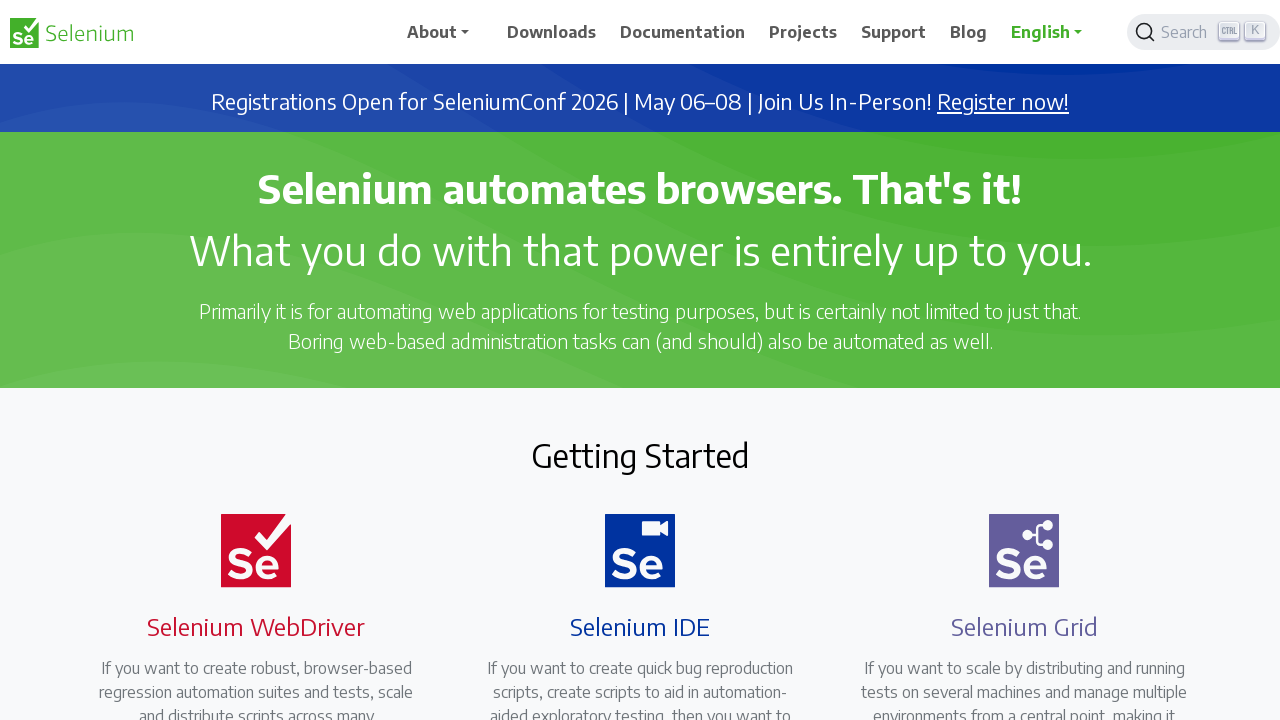

Waited for 'Selenium Level Sponsors' heading to be present
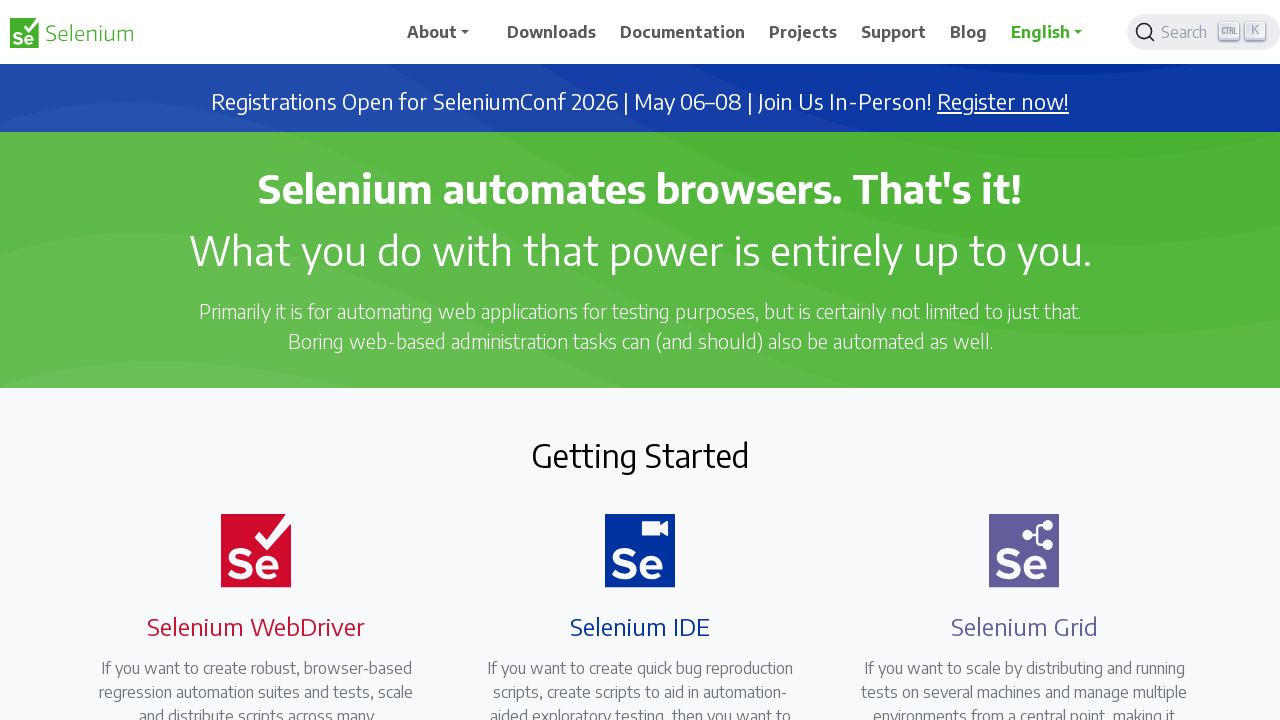

Scrolled to 'Selenium Level Sponsors' section
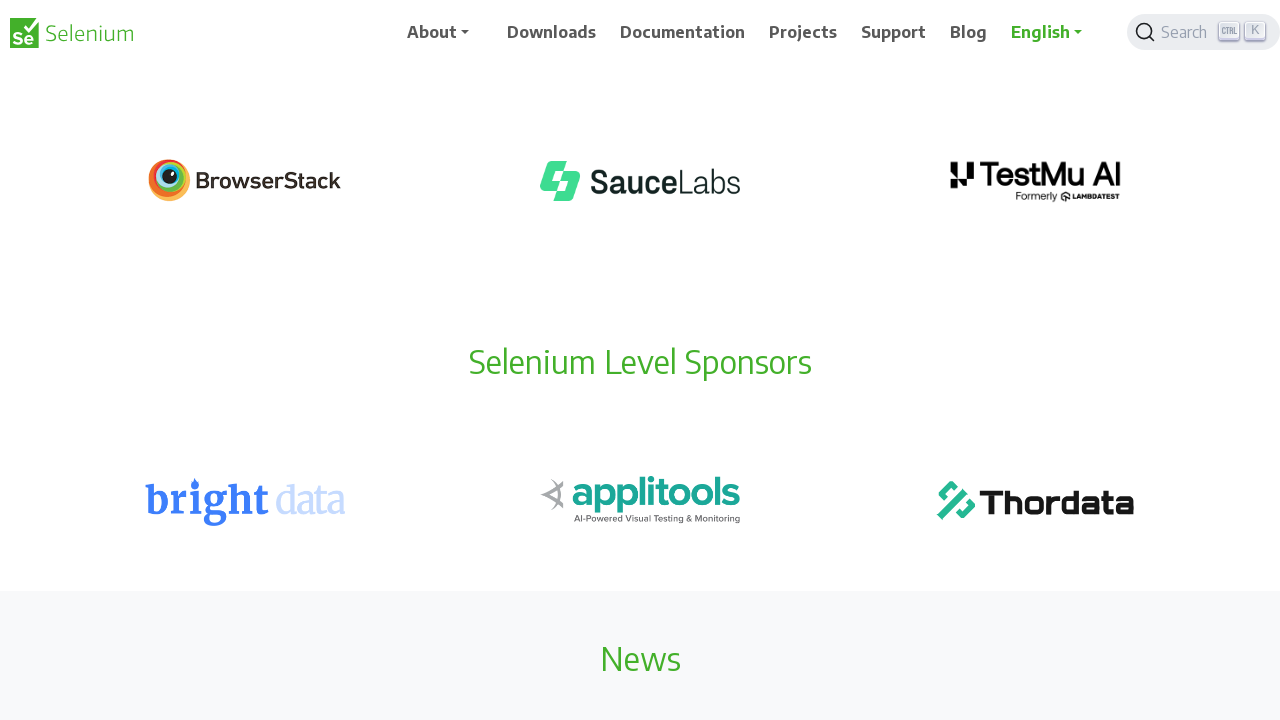

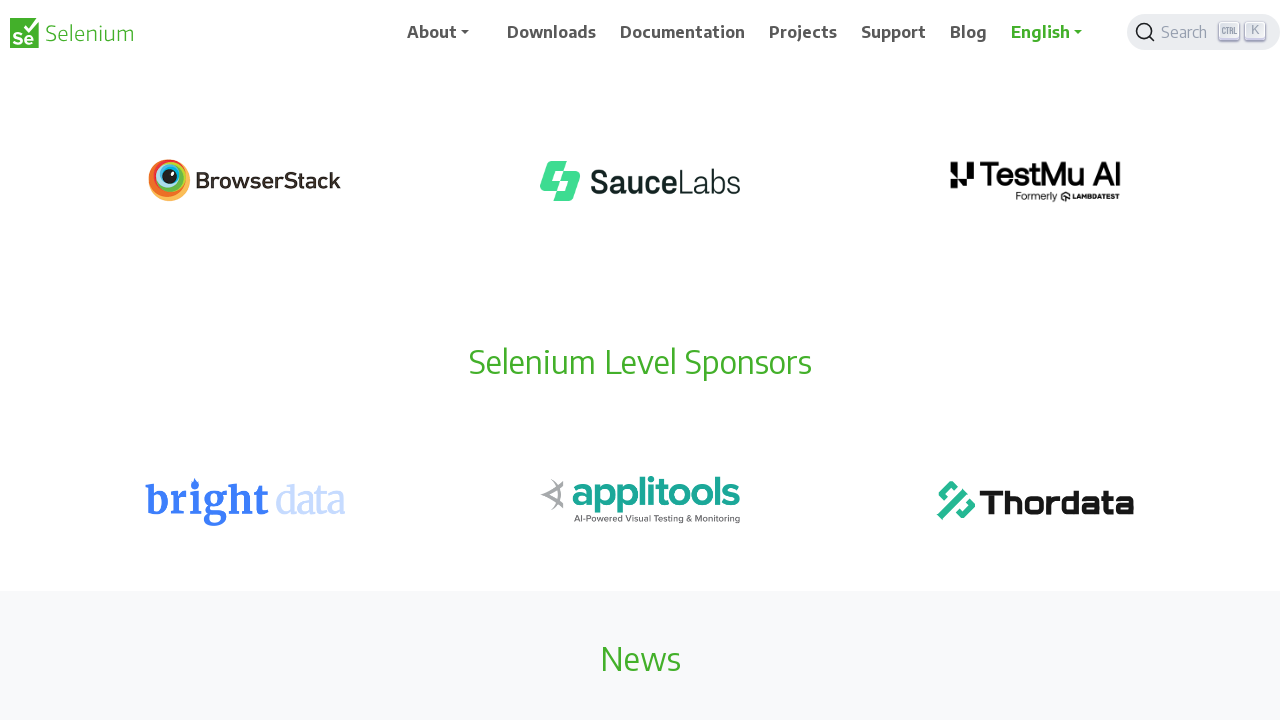